Tests sorting the Due column in ascending order using semantic class-based locators on the second table with helpful class attributes.

Starting URL: https://the-internet.herokuapp.com/tables

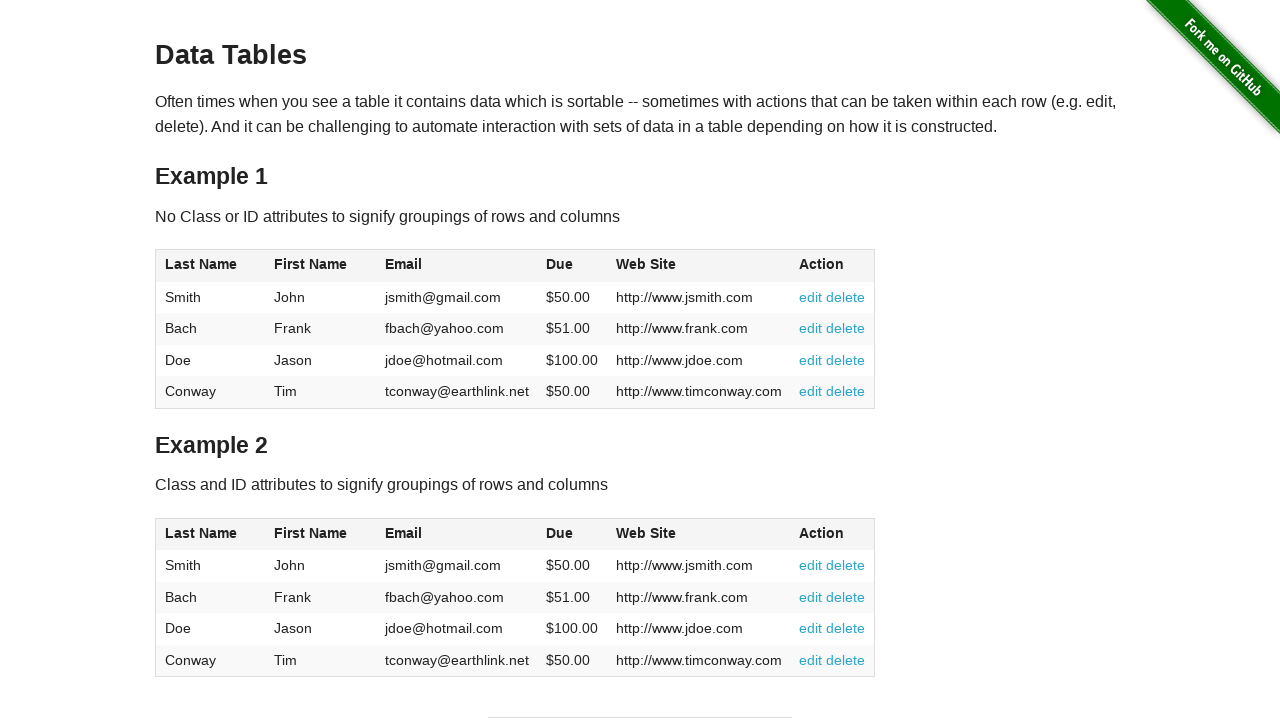

Clicked Due column header in second table to sort at (560, 533) on #table2 thead .dues
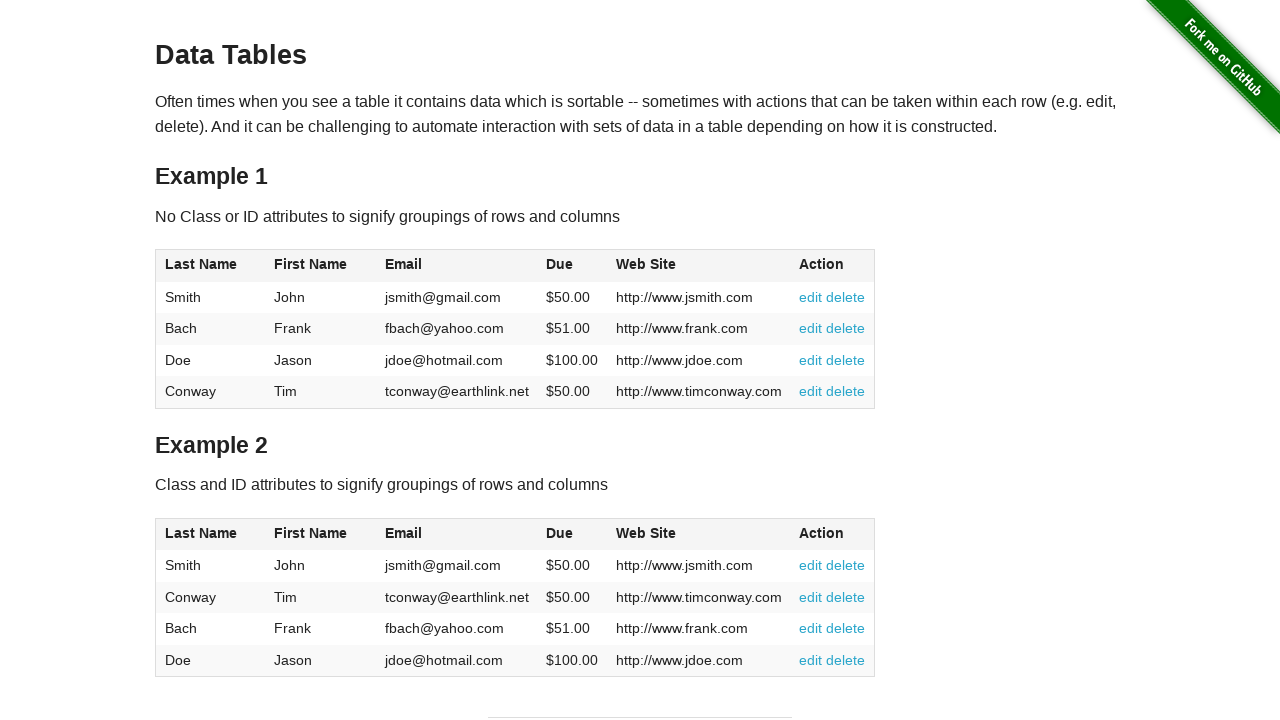

Due column data loaded after sorting in ascending order
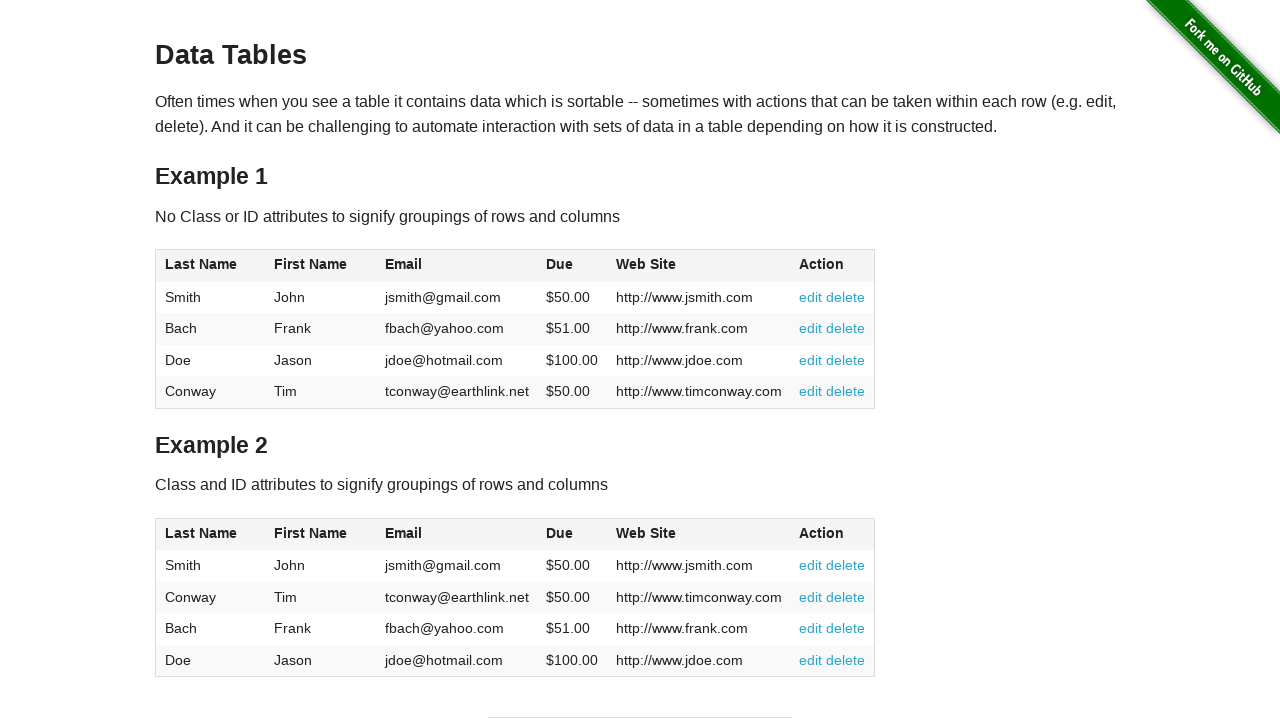

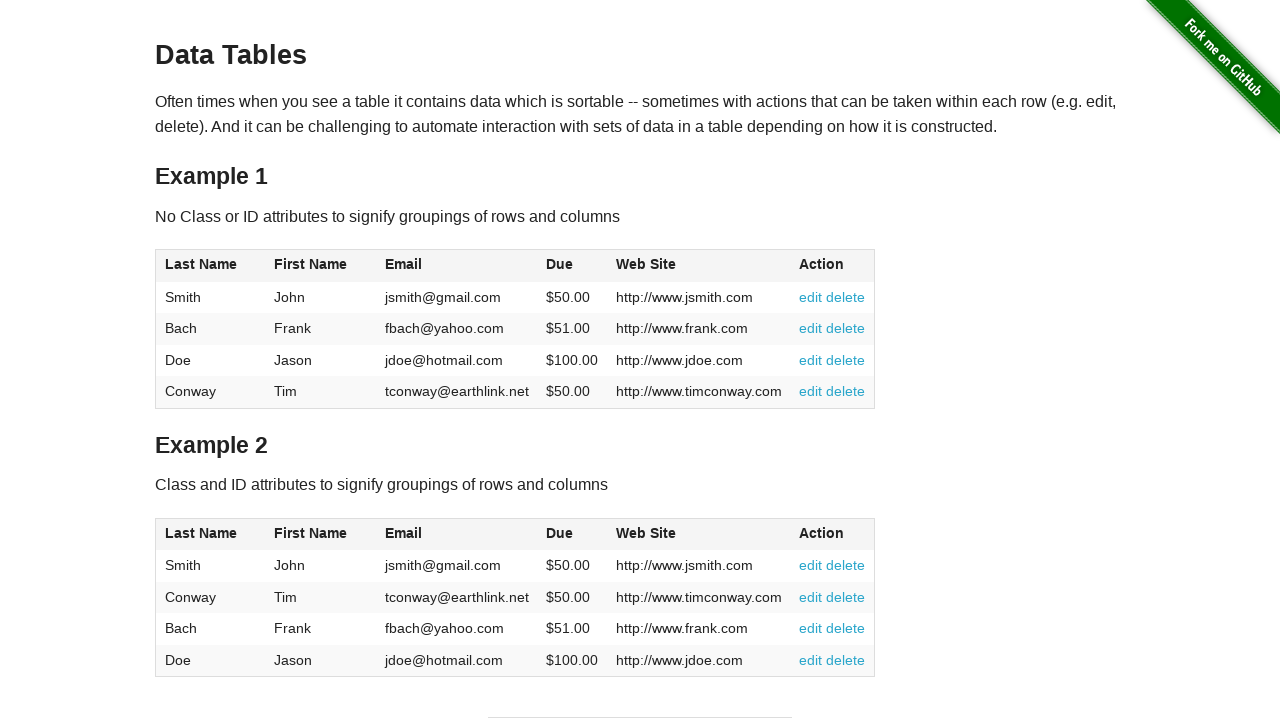